Selects a checkbox for a single country (Denmark) that appears on the first page of the table

Starting URL: https://selectorshub.com/xpath-practice-page/

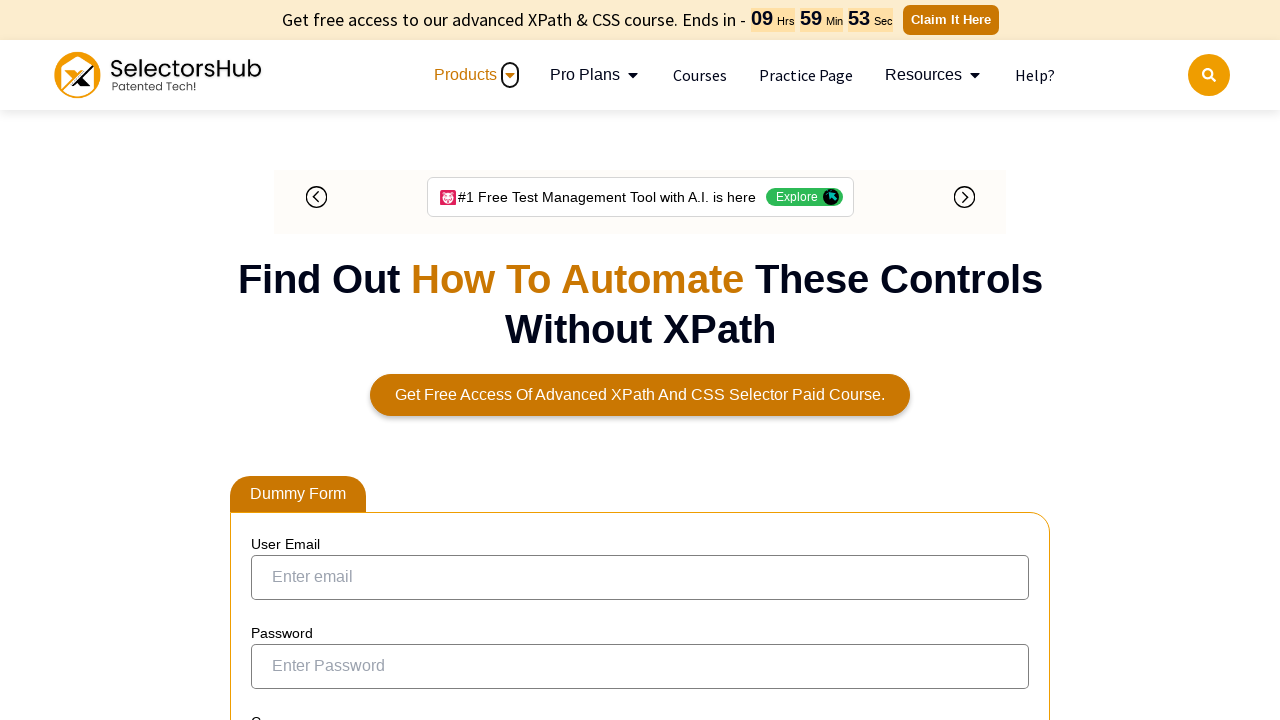

Navigated to XPath practice page
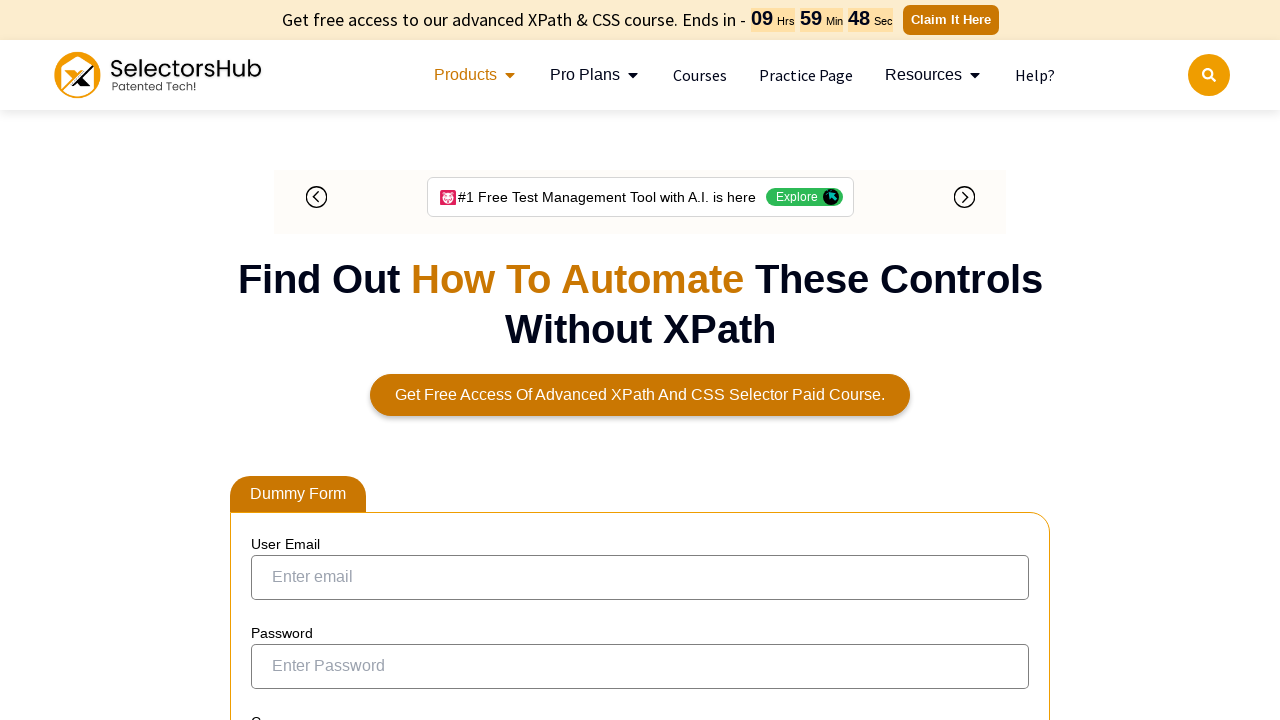

Located Denmark elements in the table
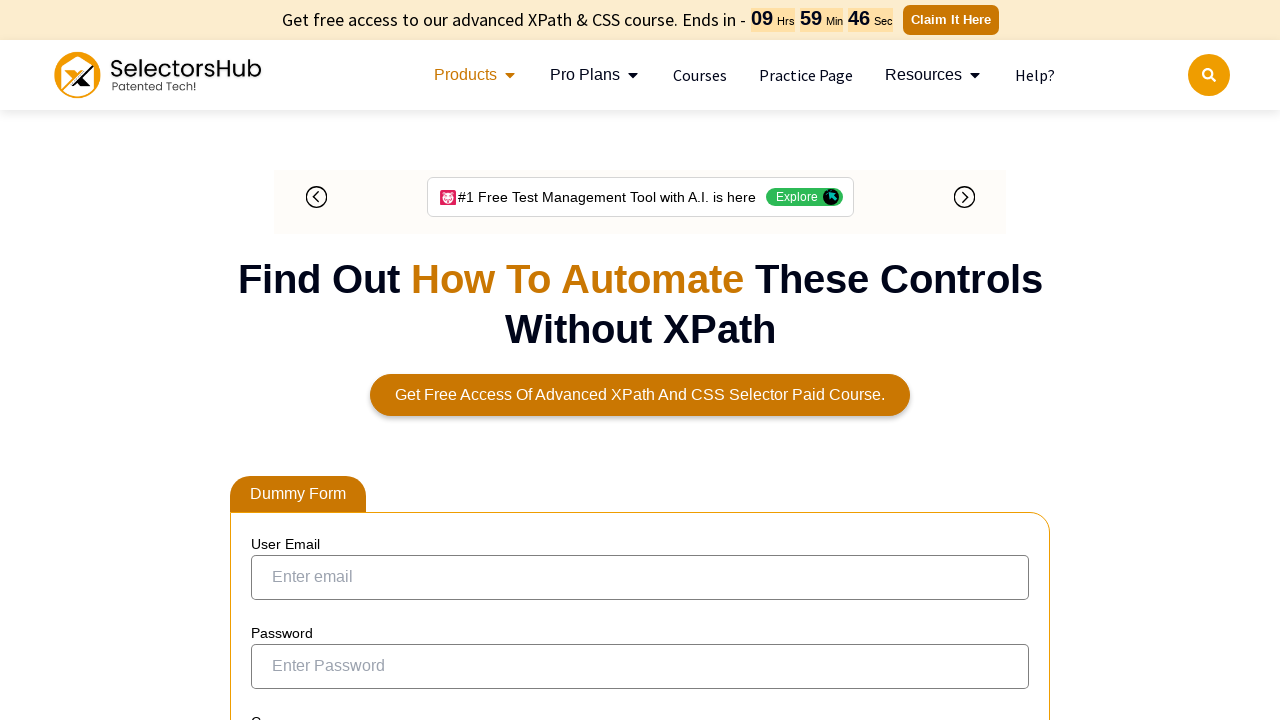

Selected checkbox for Denmark at (266, 360) on xpath=//td[text()='Denmark']/preceding-sibling::td/input[@type='checkbox']
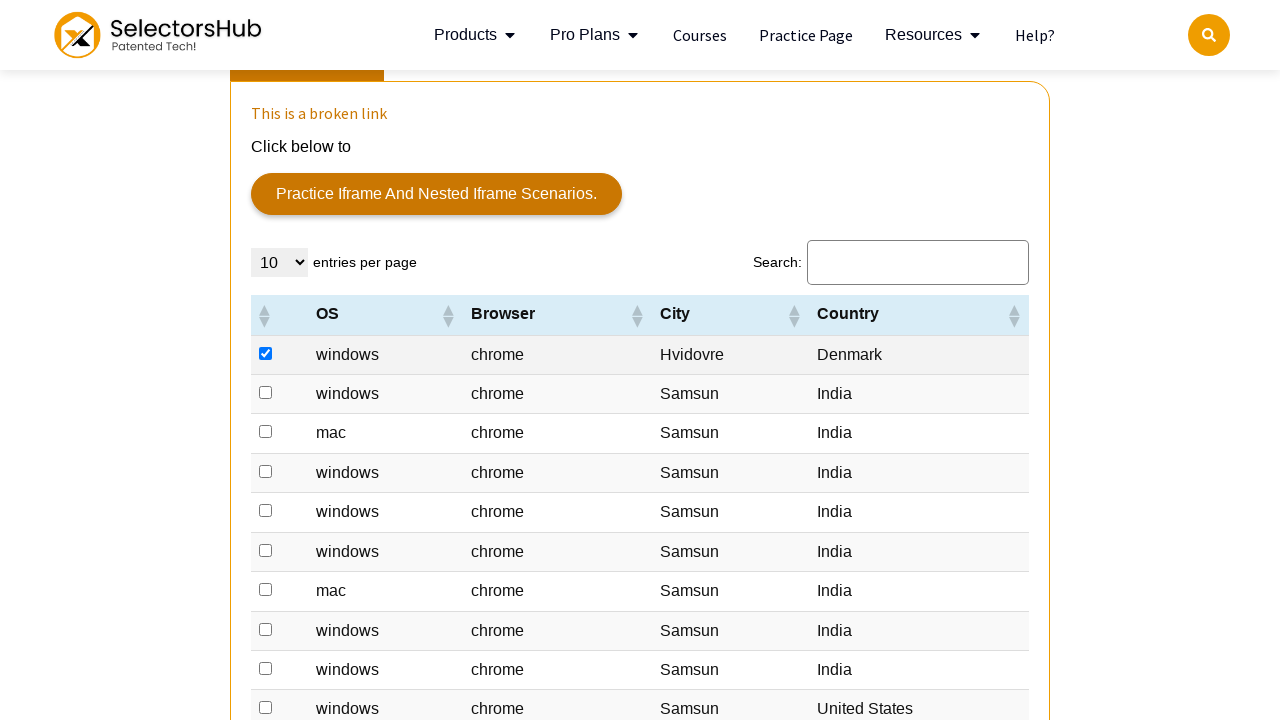

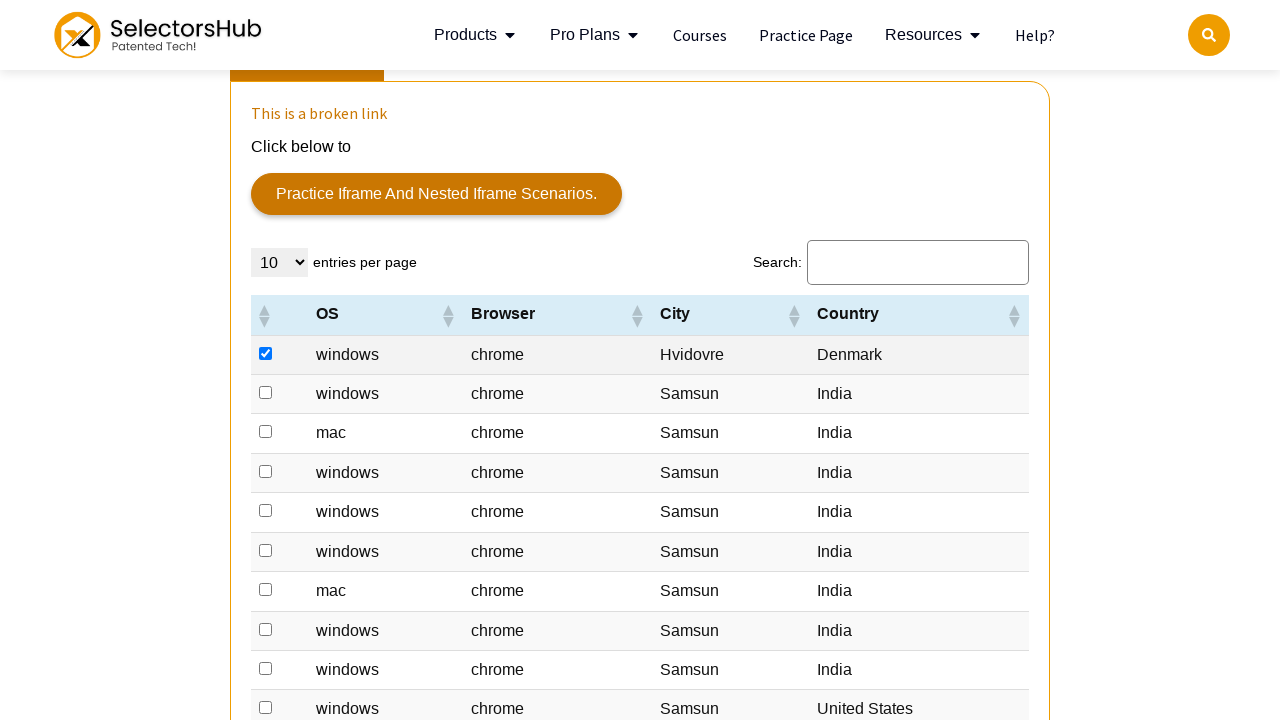